Waits for the Get Started button to appear on the page

Starting URL: https://webdriver.io

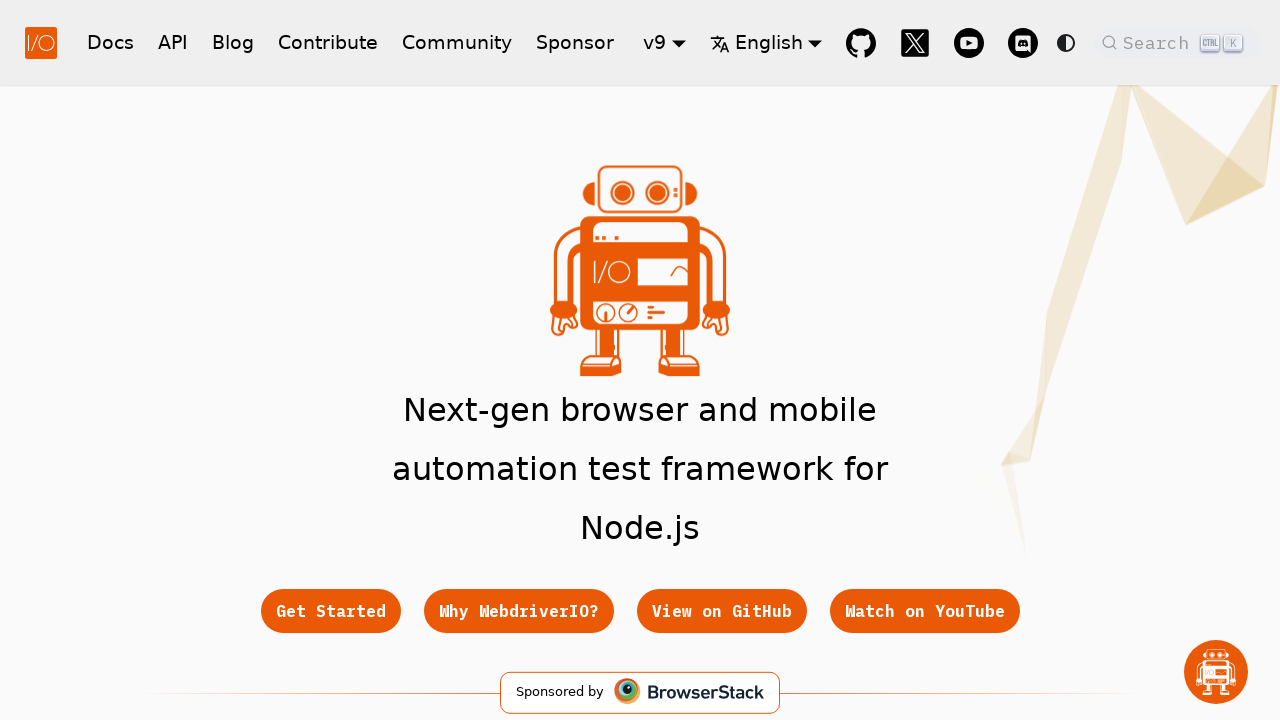

Navigated to https://webdriver.io
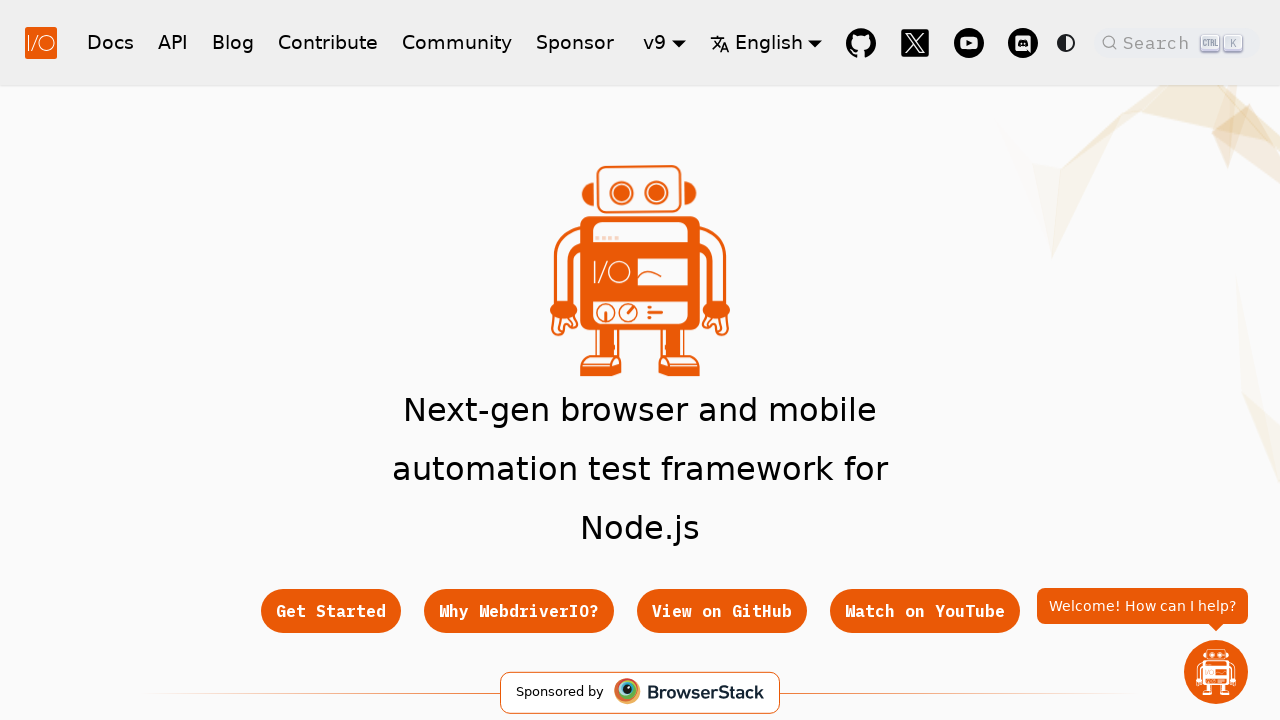

Waited for Get Started button to appear on the page
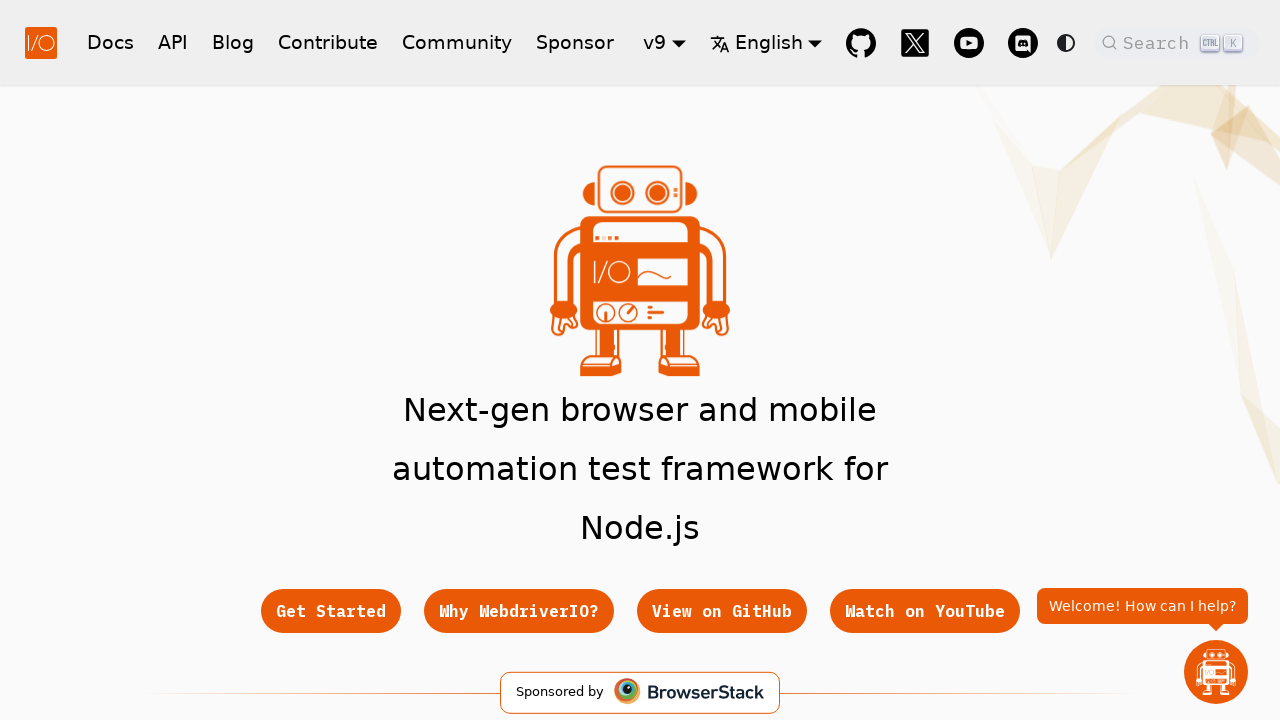

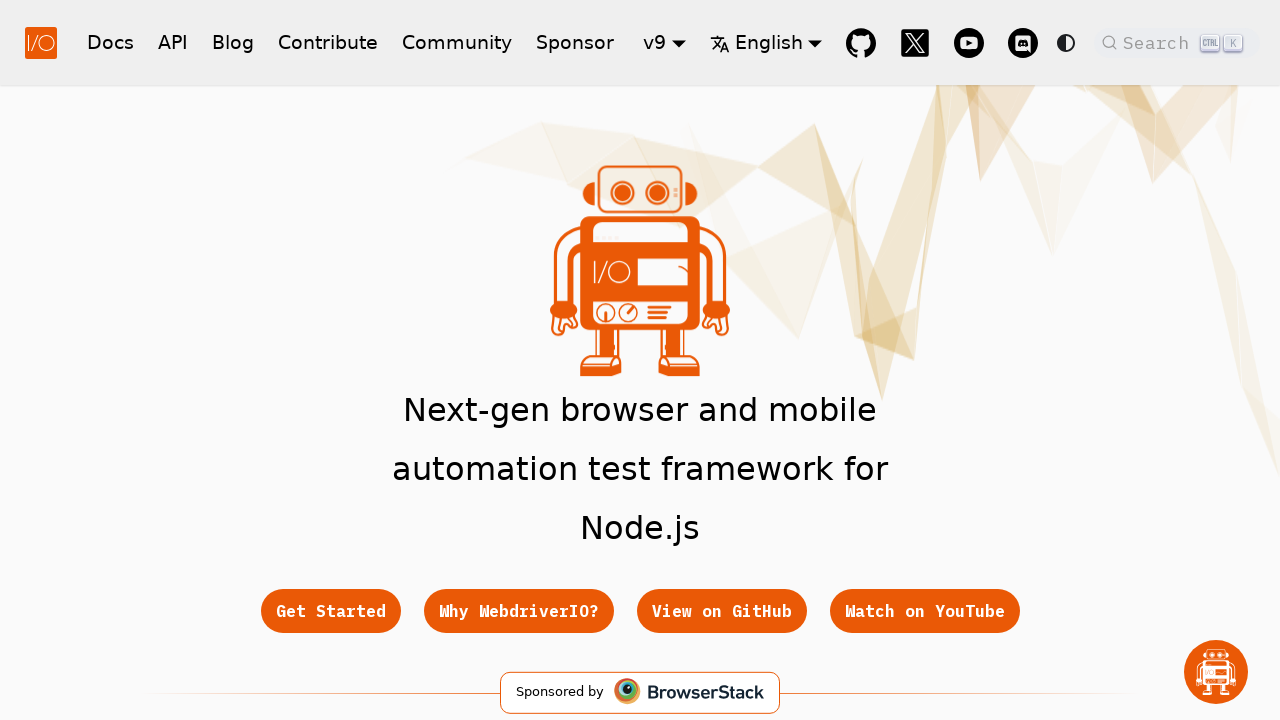